Tests multi-tab handling by clicking a button that opens a new tab, switching to the new tab, and verifying the heading text is displayed.

Starting URL: https://demoqa.com/browser-windows

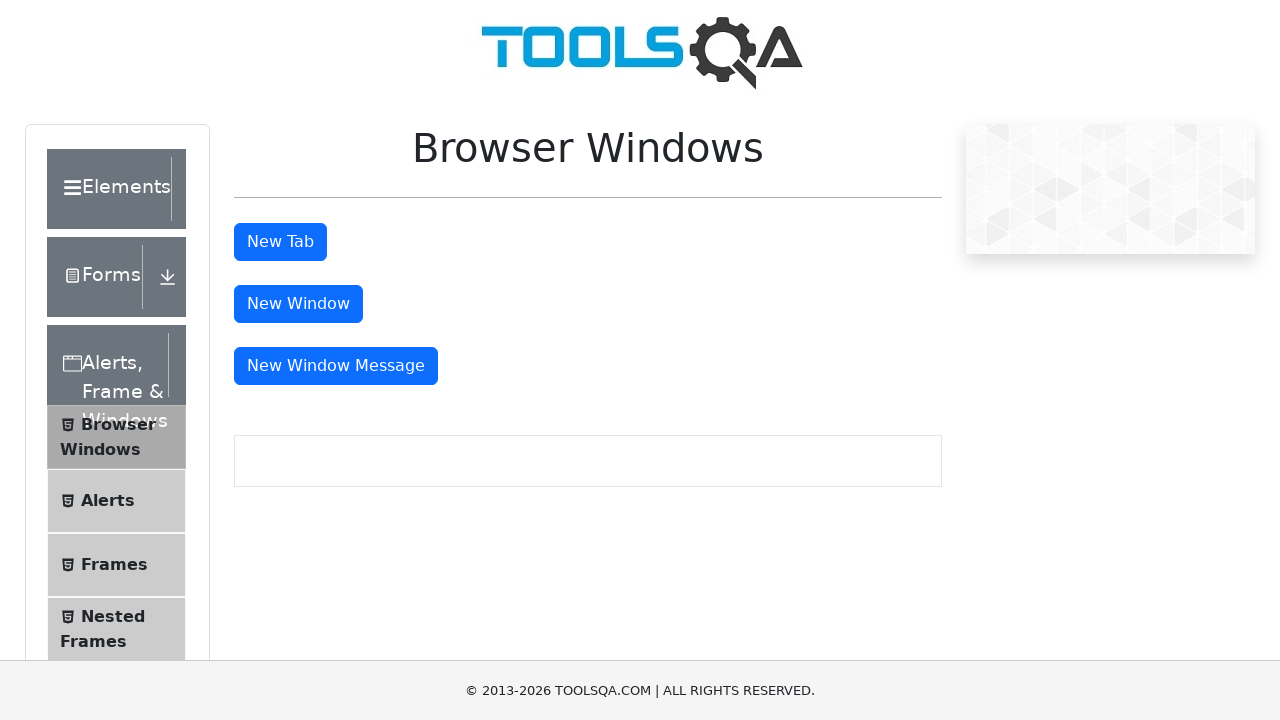

Clicked button to open new tab at (280, 242) on #tabButton
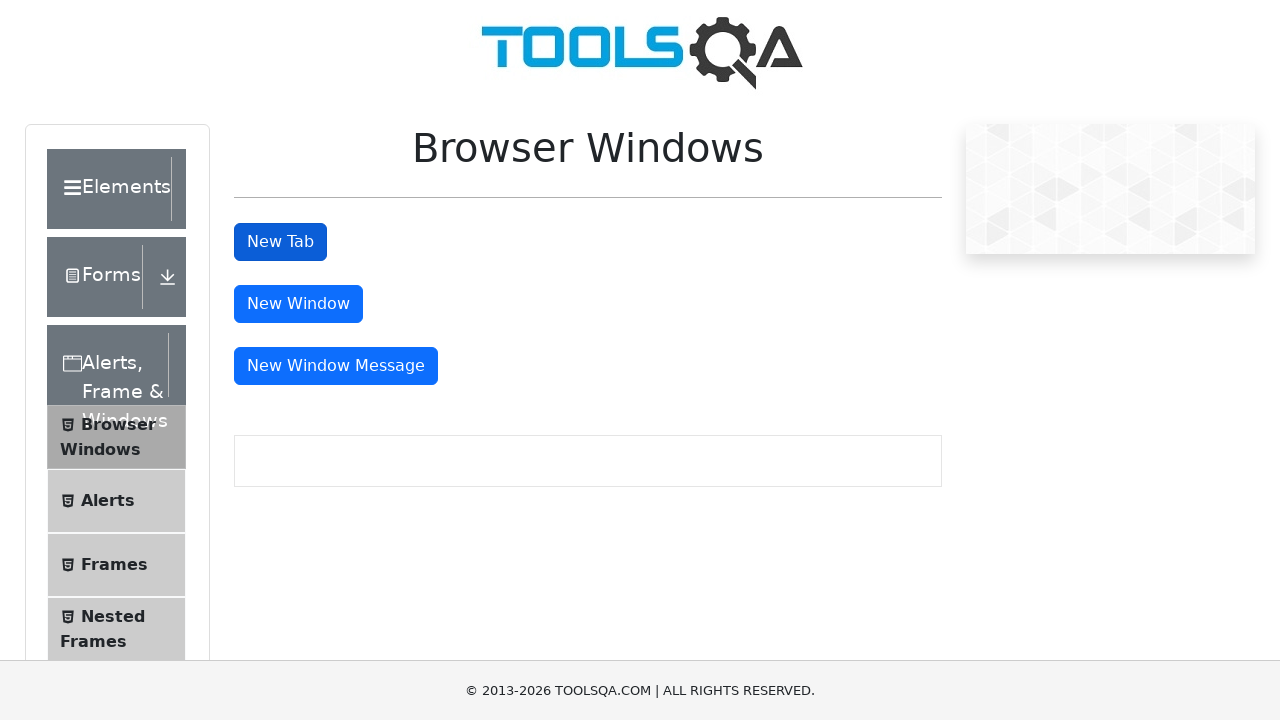

New tab opened and captured
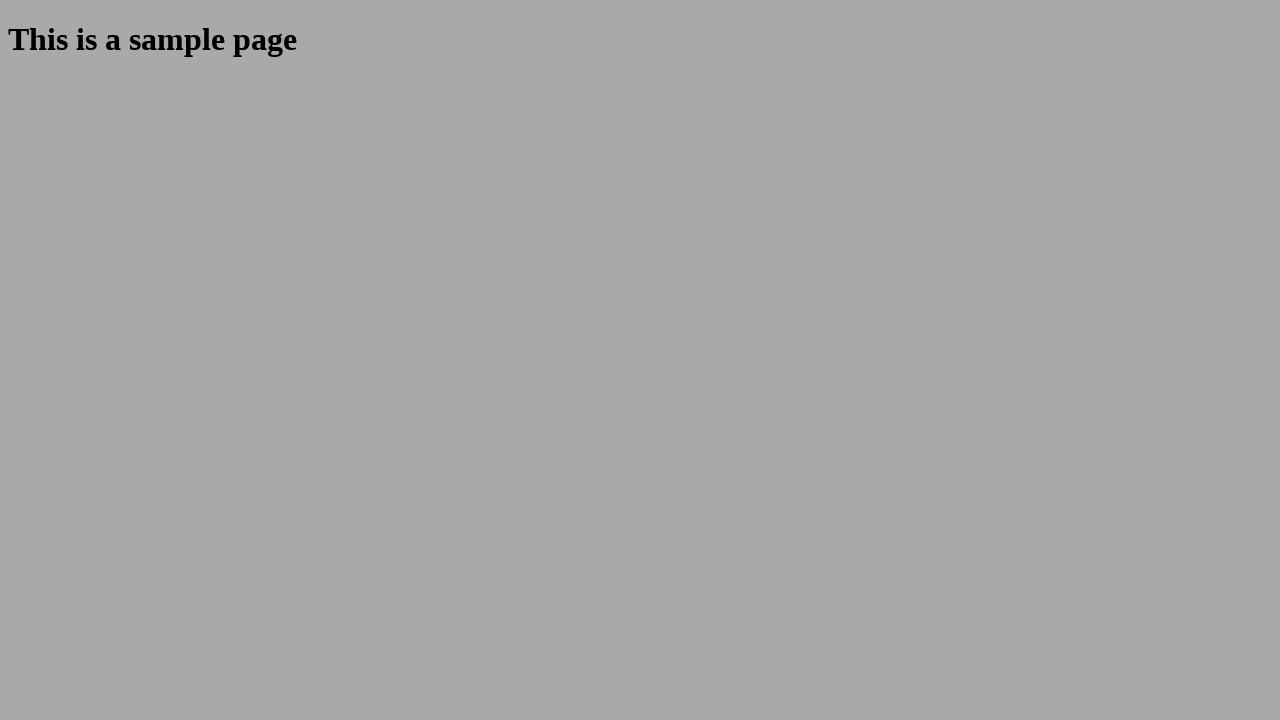

New tab finished loading
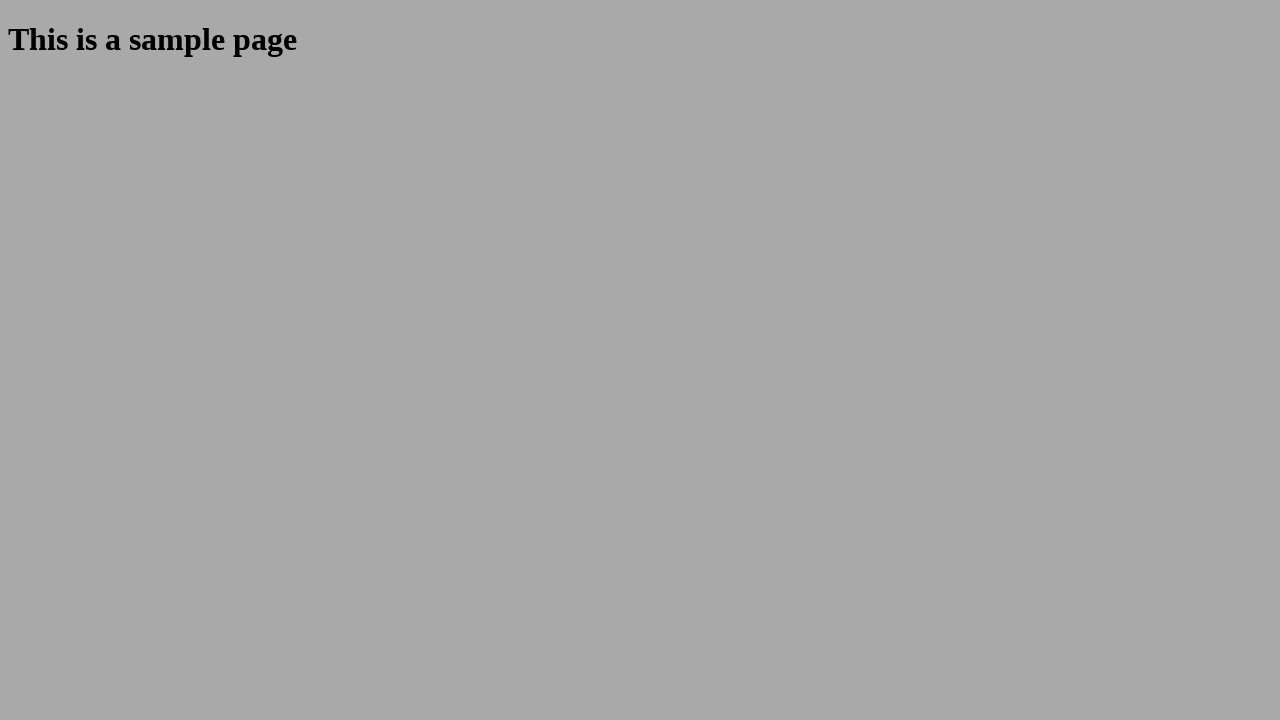

Sample heading element is visible on new tab
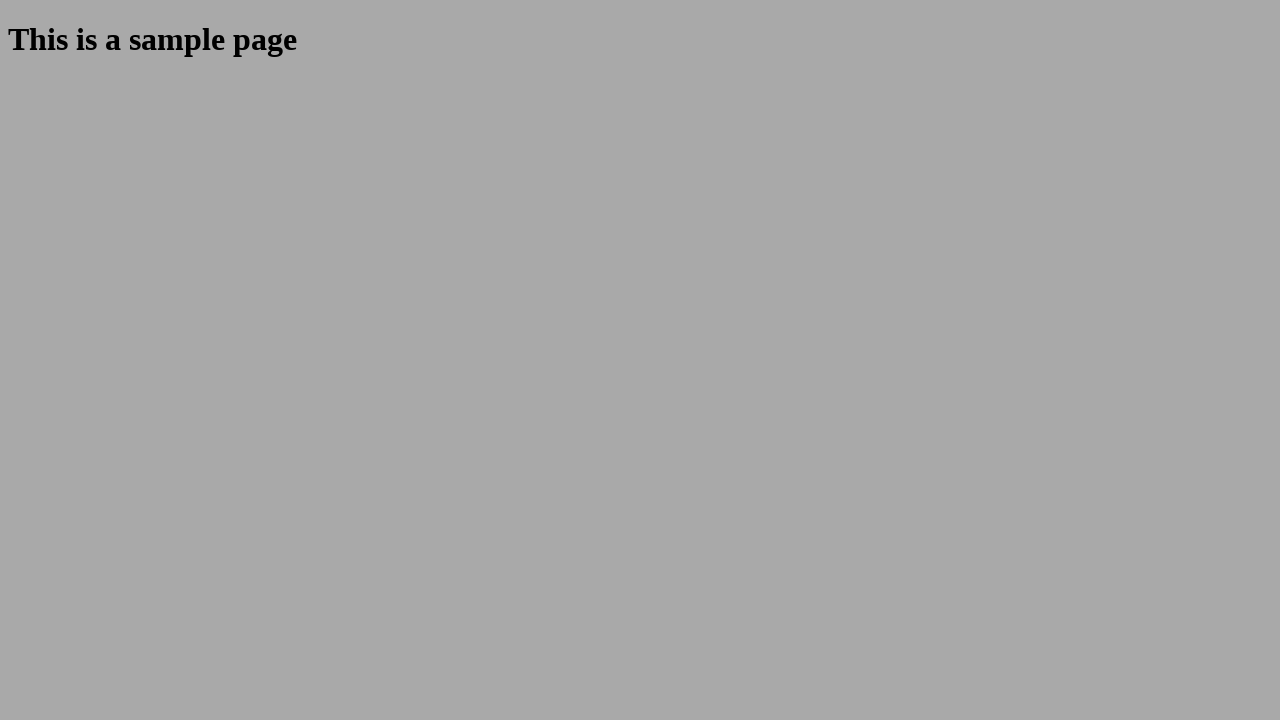

Retrieved heading text from new tab
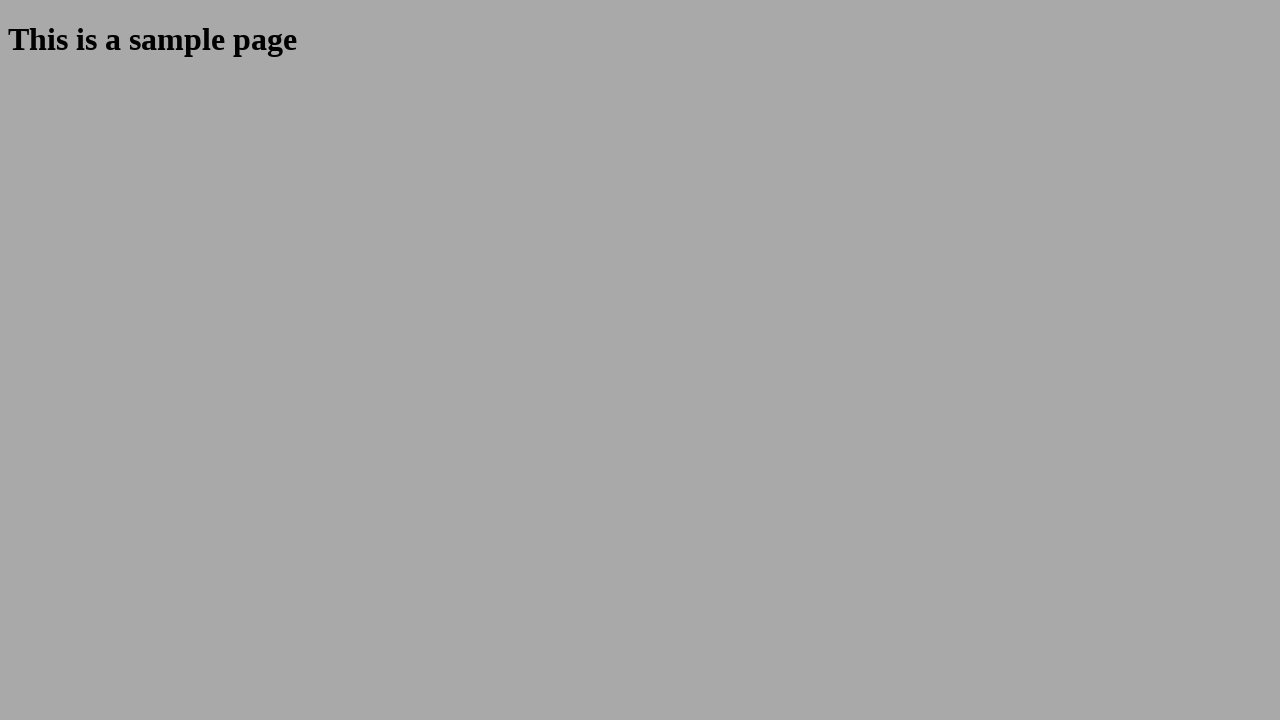

Closed new tab
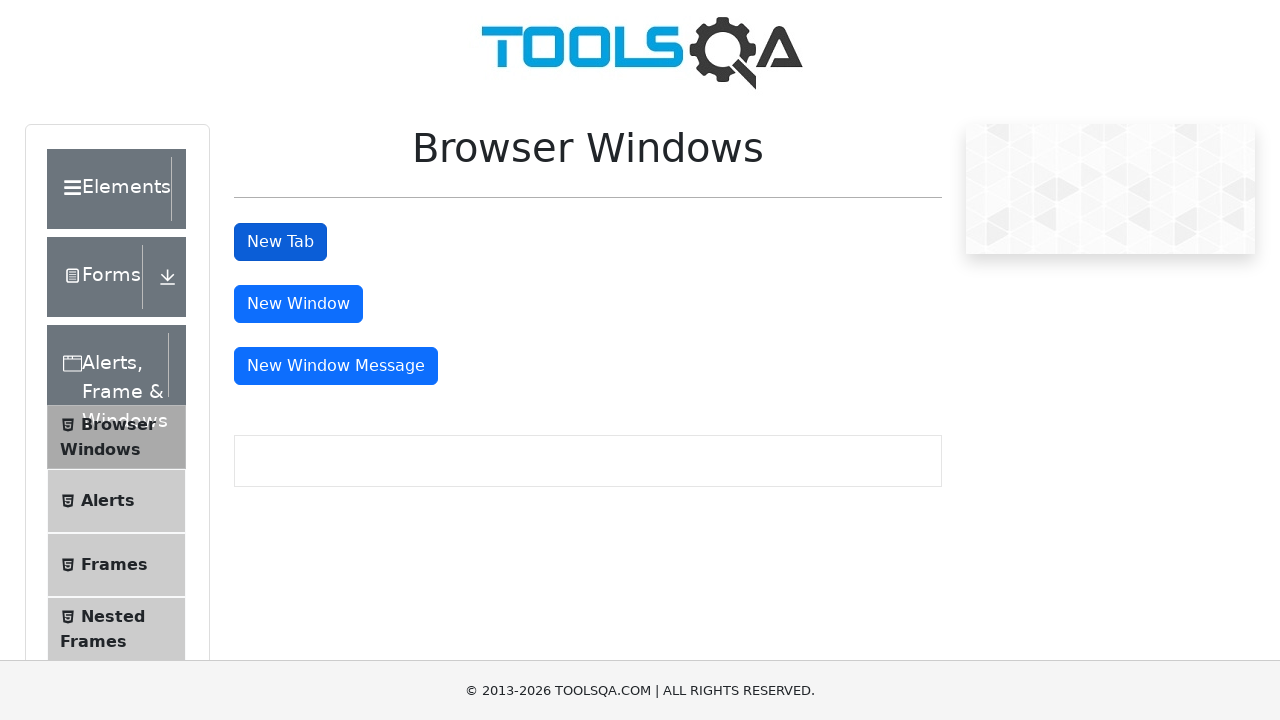

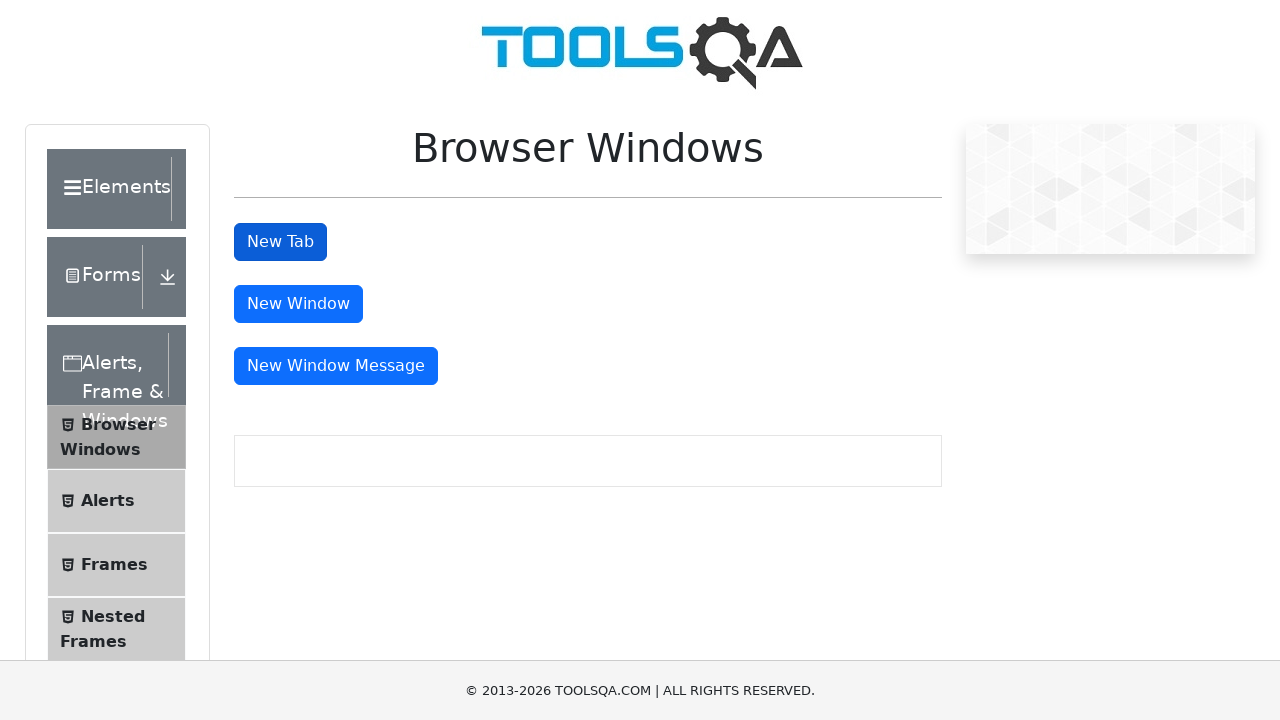